Tests that clicking login with empty fields displays an error message

Starting URL: https://the-internet.herokuapp.com/login

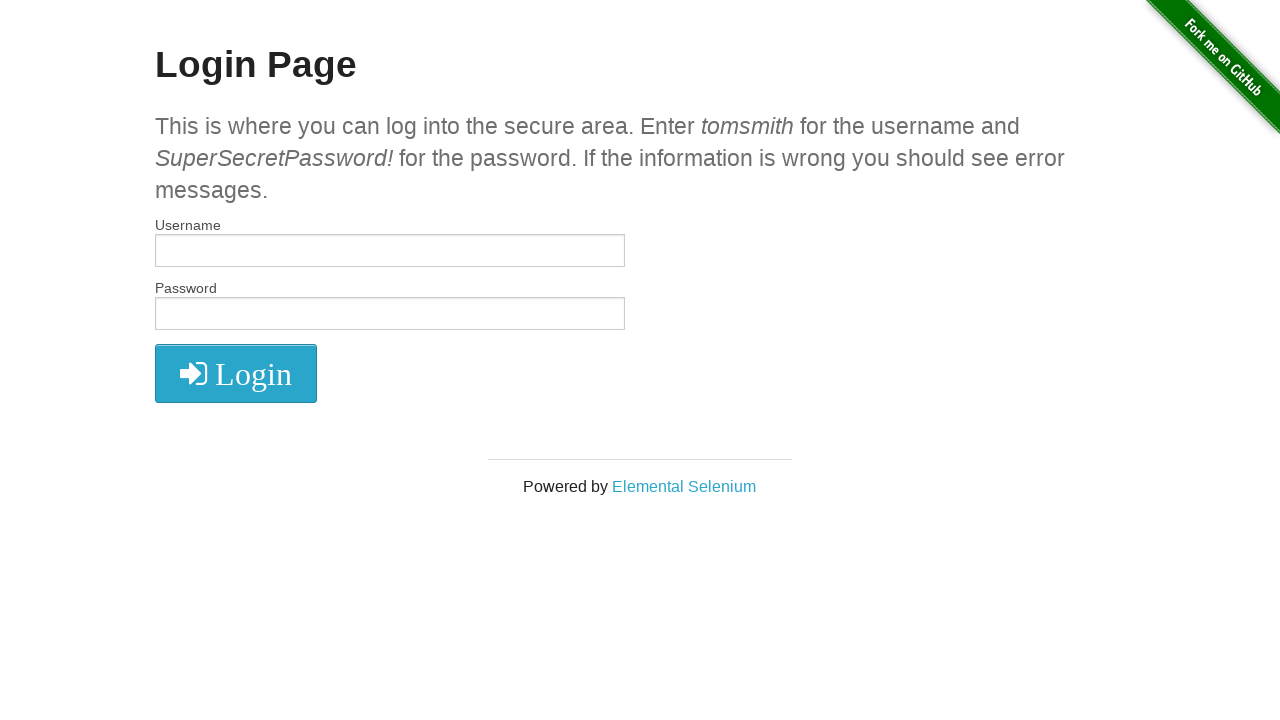

Clicked login button with empty fields at (236, 373) on xpath=//*[@type='submit']
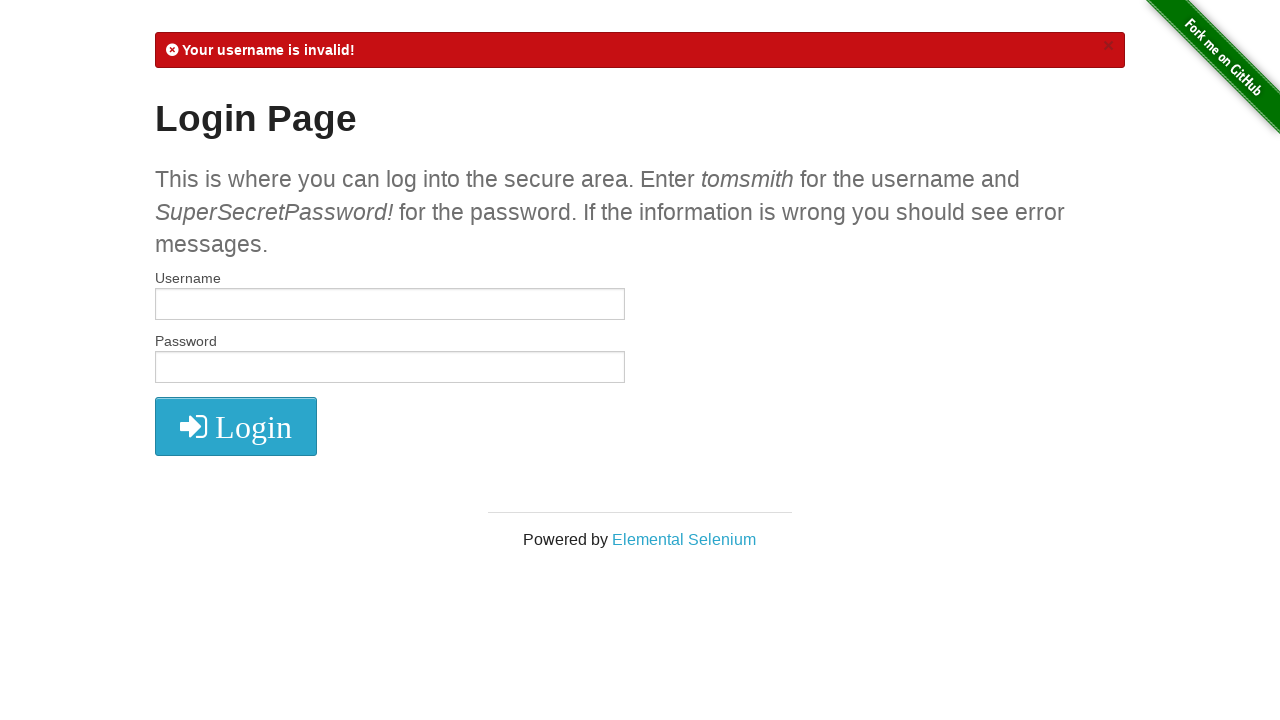

Located error message element
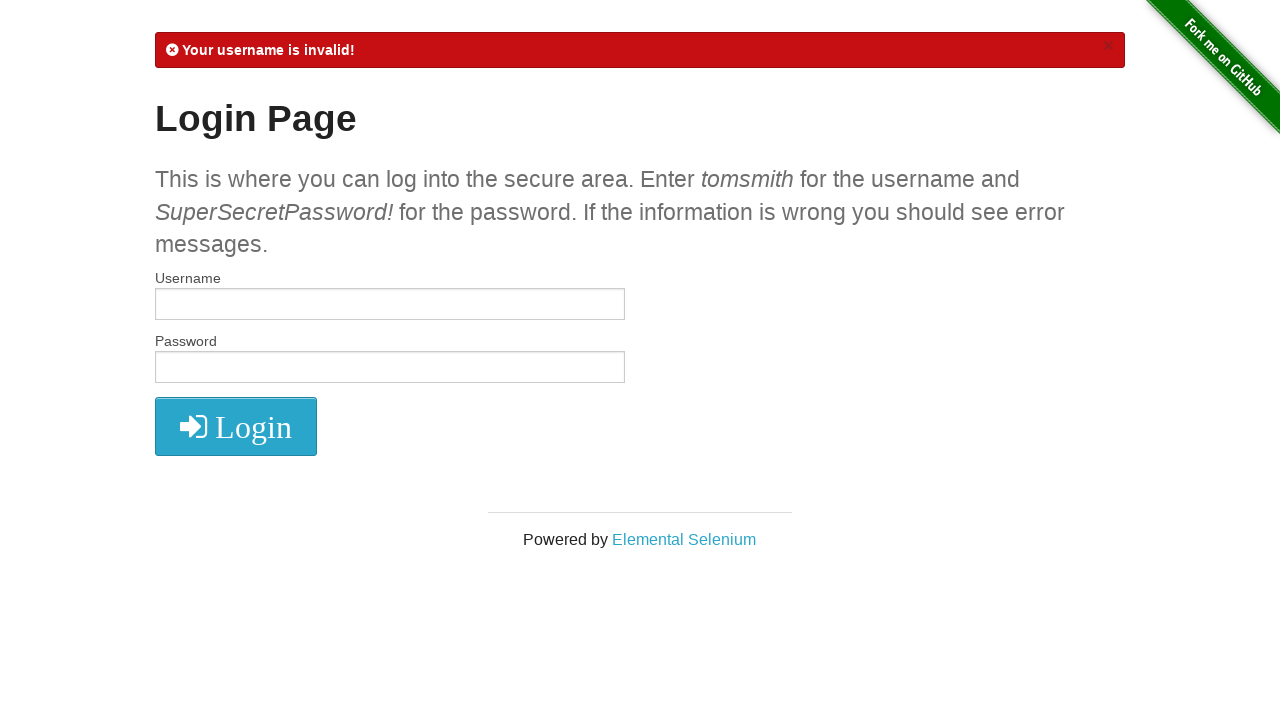

Verified error message is visible
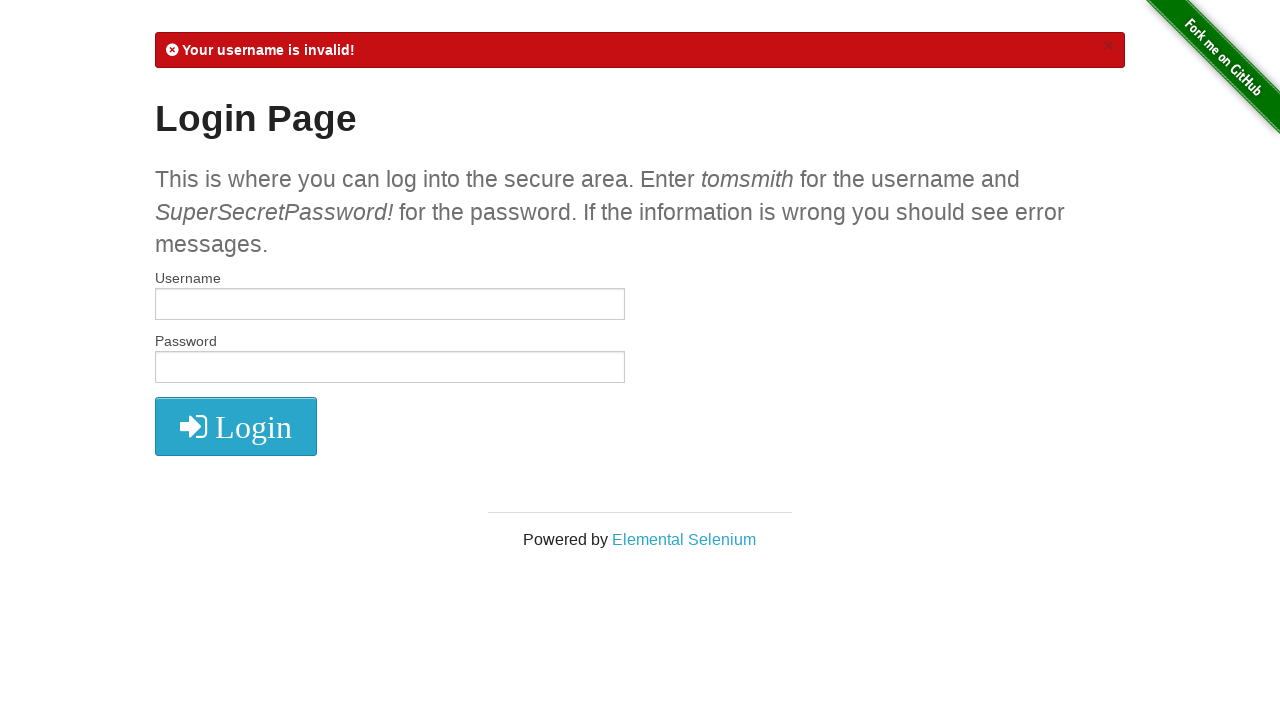

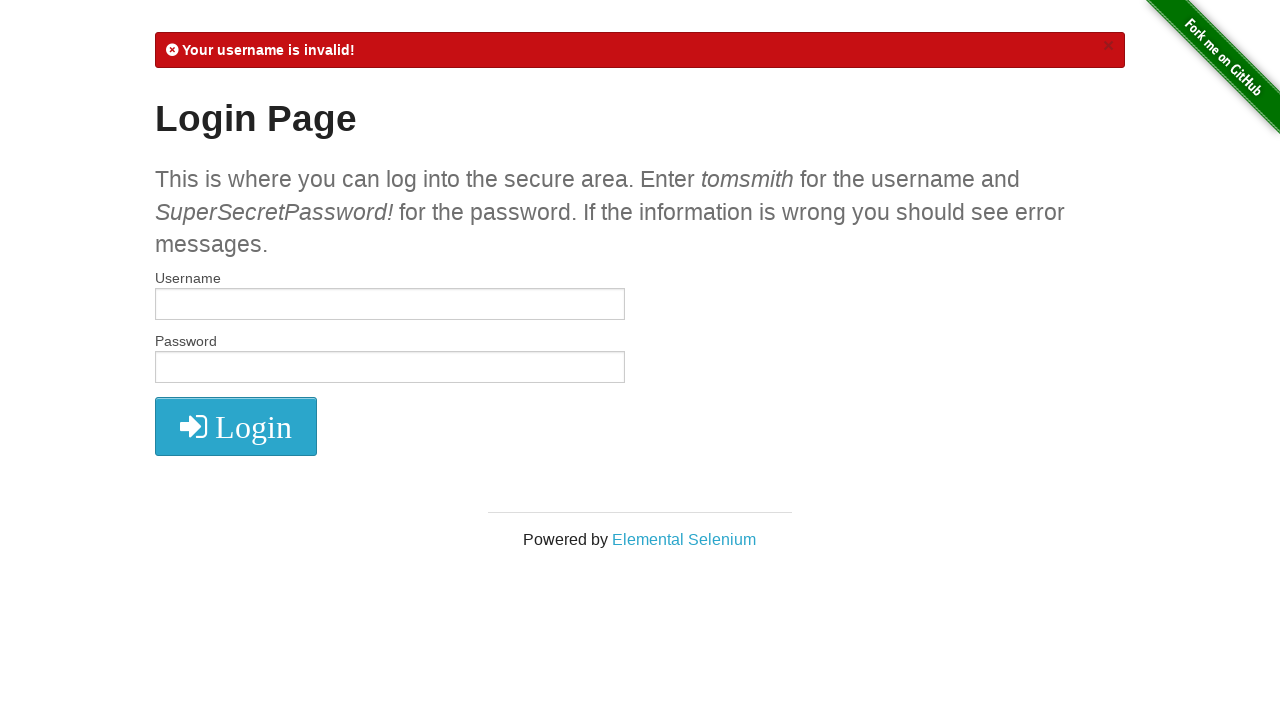